Tests an obstacle course challenge by clicking on the correct element and verifying the success message appears

Starting URL: https://obstaclecourse.tricentis.com/Obstacles/12952/

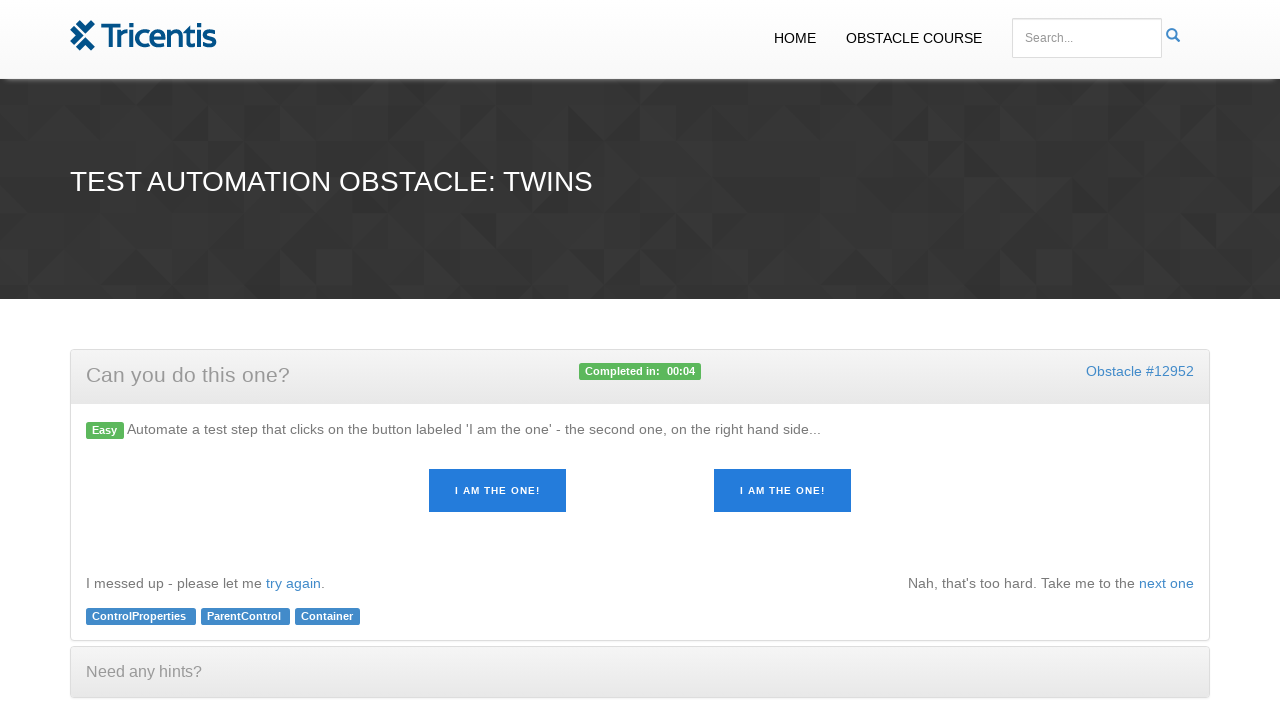

Clicked the correct element in the obstacle course at (782, 491) on xpath=//div[@id='thisoneistheright']/p[@class='text-center']
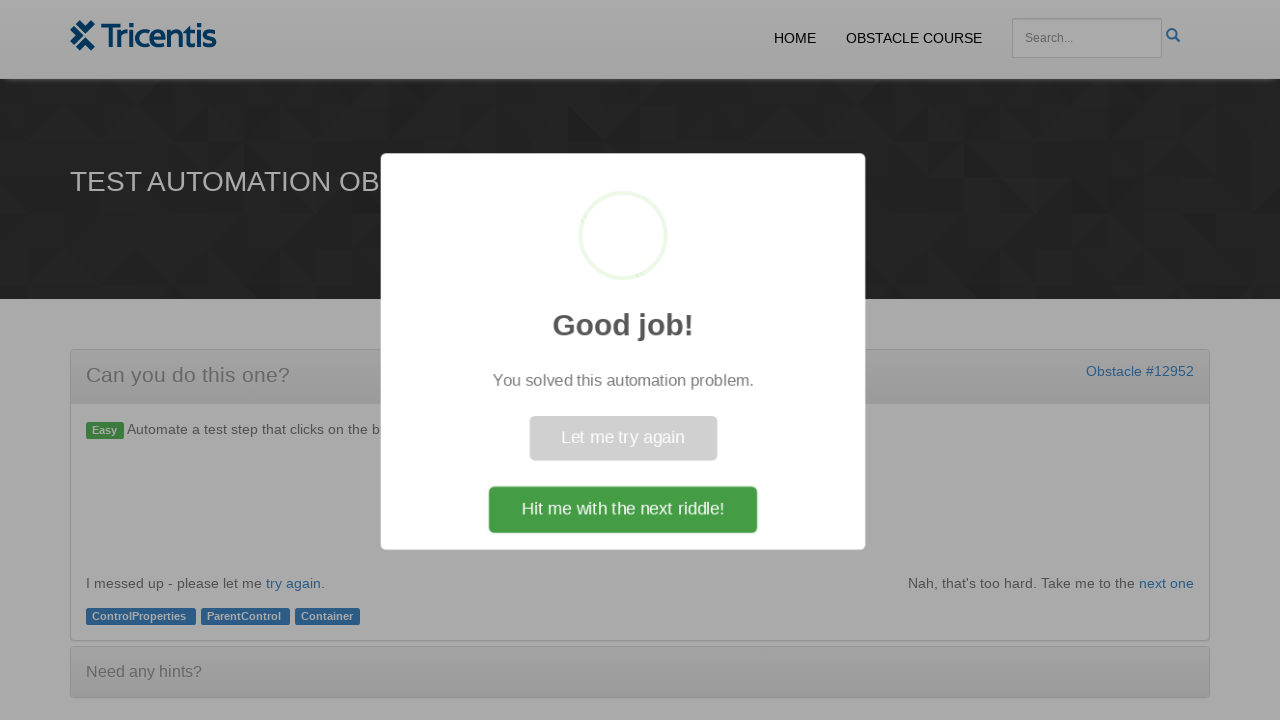

Success message 'Good job!' appeared, confirming correct element was clicked
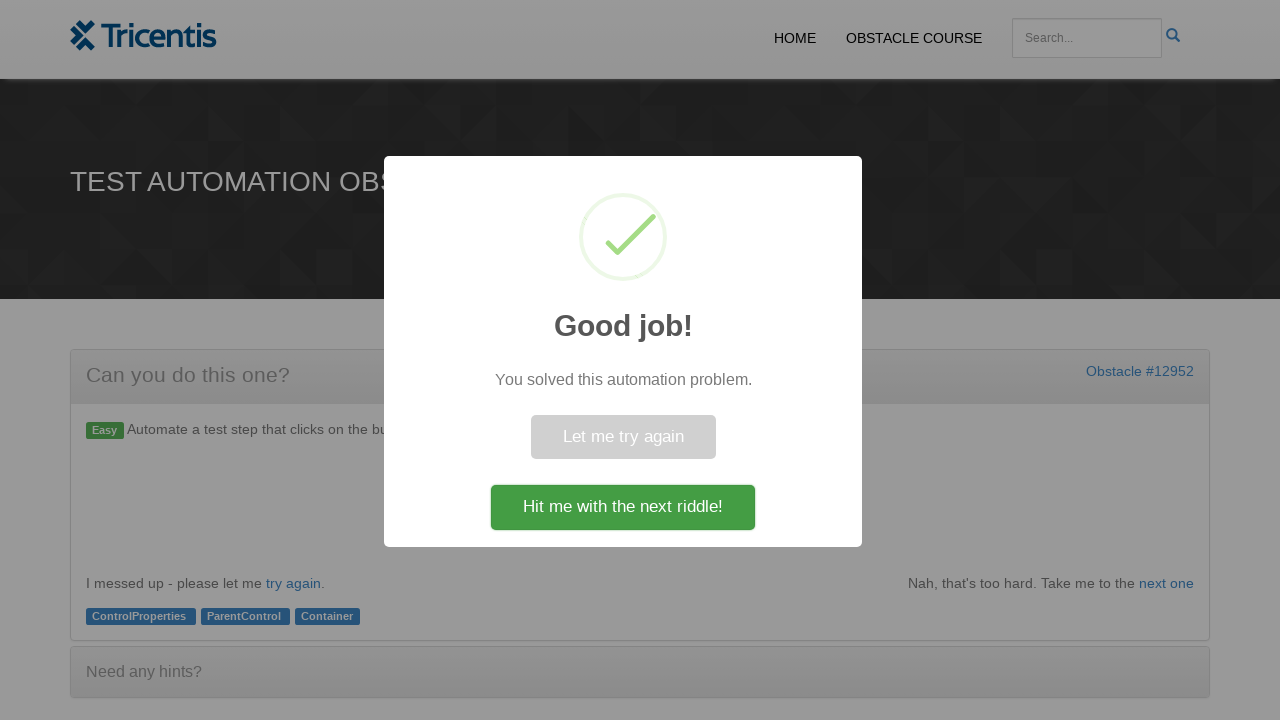

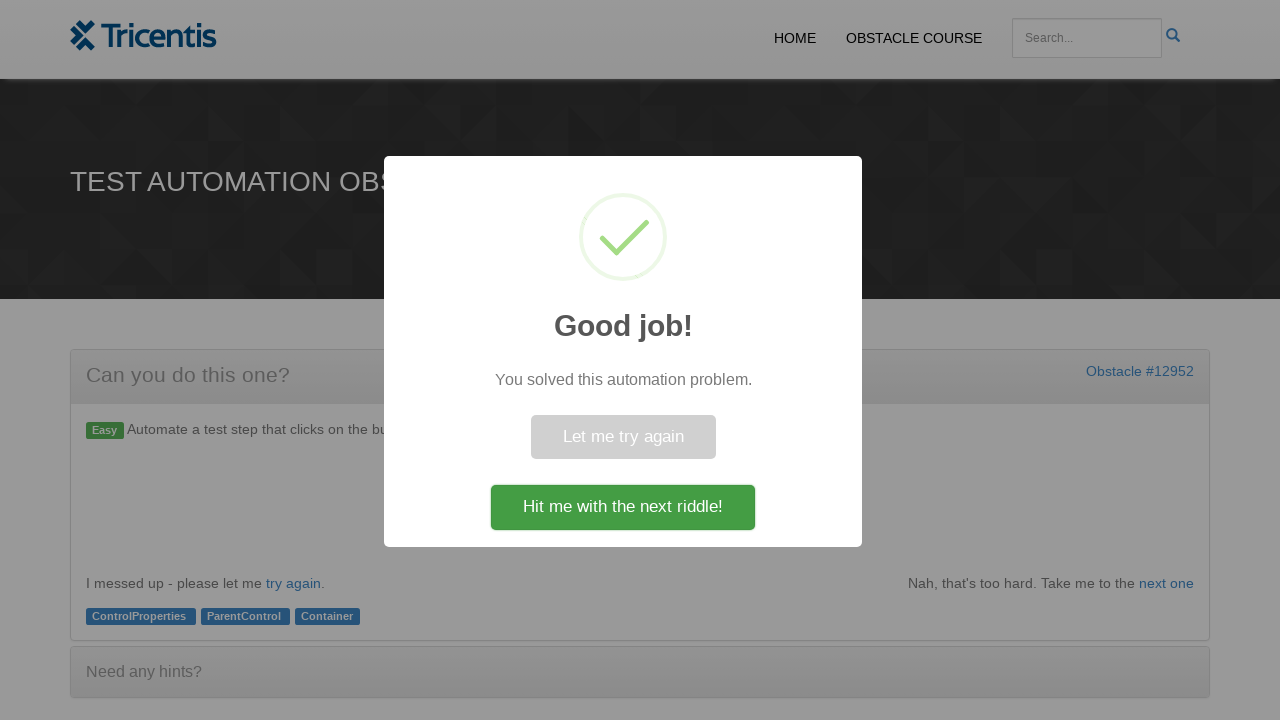